Tests unmarking items as complete by unchecking their checkboxes

Starting URL: https://demo.playwright.dev/todomvc

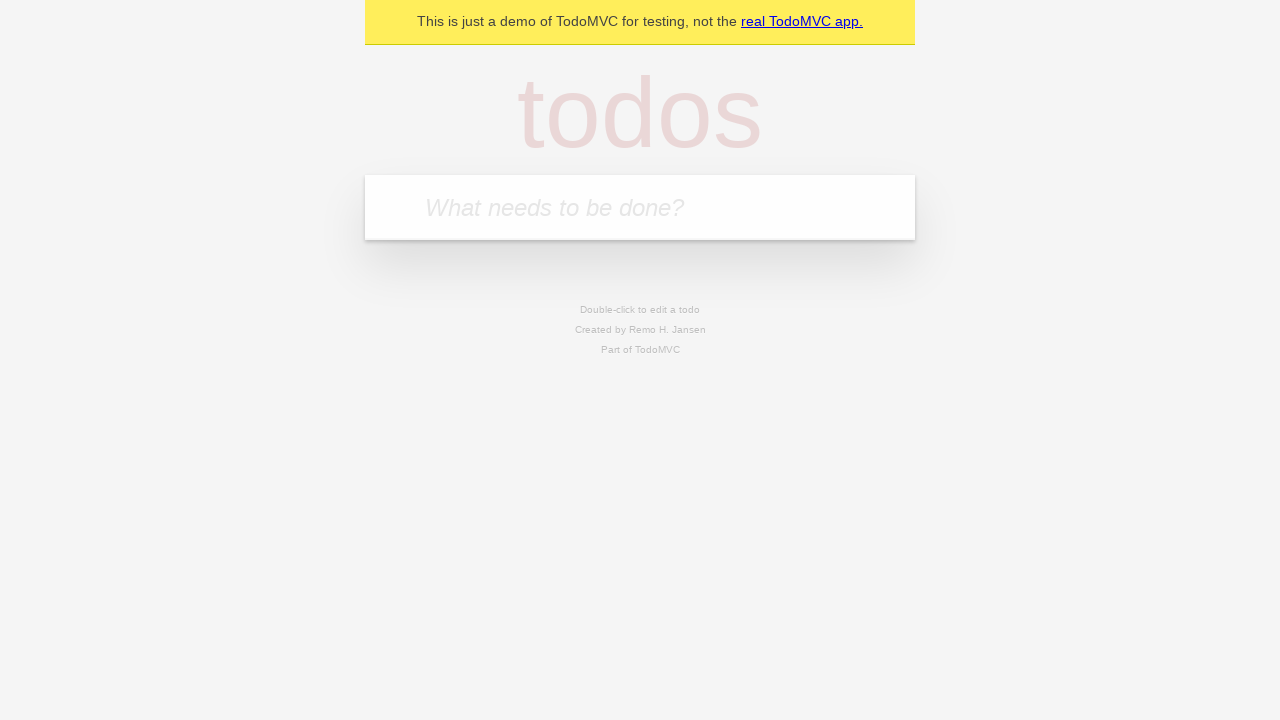

Filled todo input field with 'buy some cheese' on internal:attr=[placeholder="What needs to be done?"i]
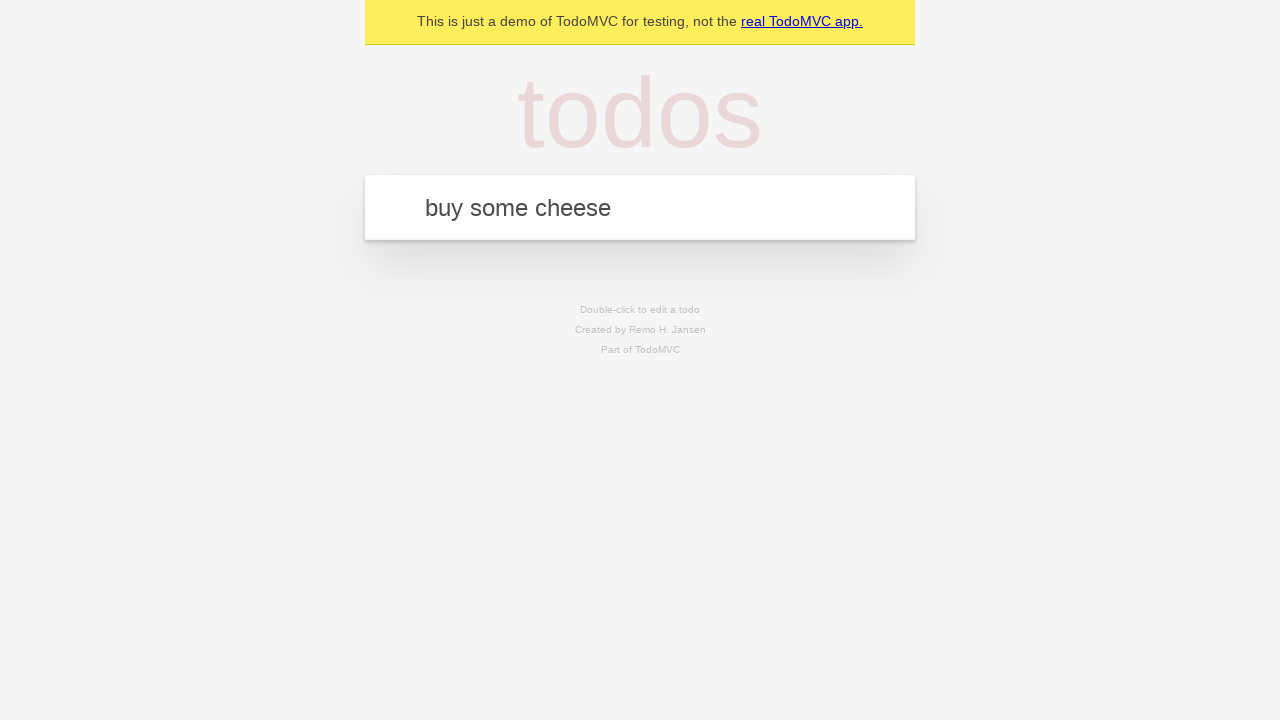

Pressed Enter to create todo item 'buy some cheese' on internal:attr=[placeholder="What needs to be done?"i]
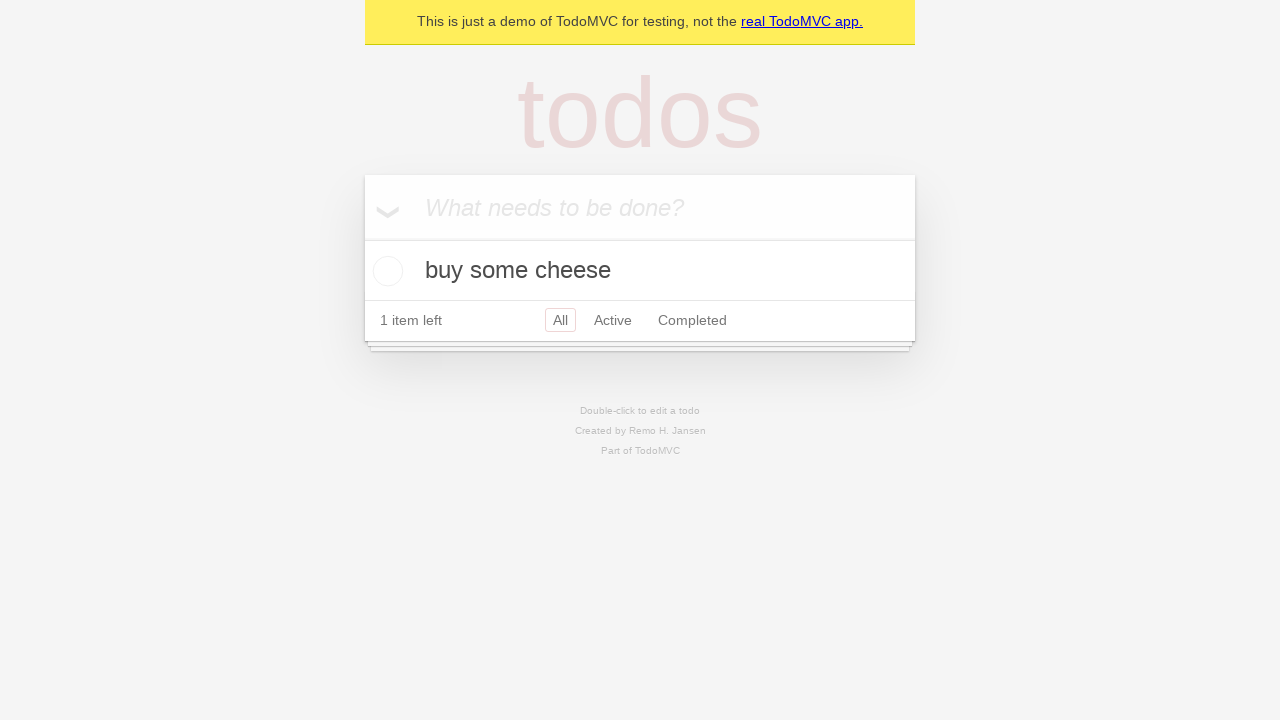

Filled todo input field with 'feed the cat' on internal:attr=[placeholder="What needs to be done?"i]
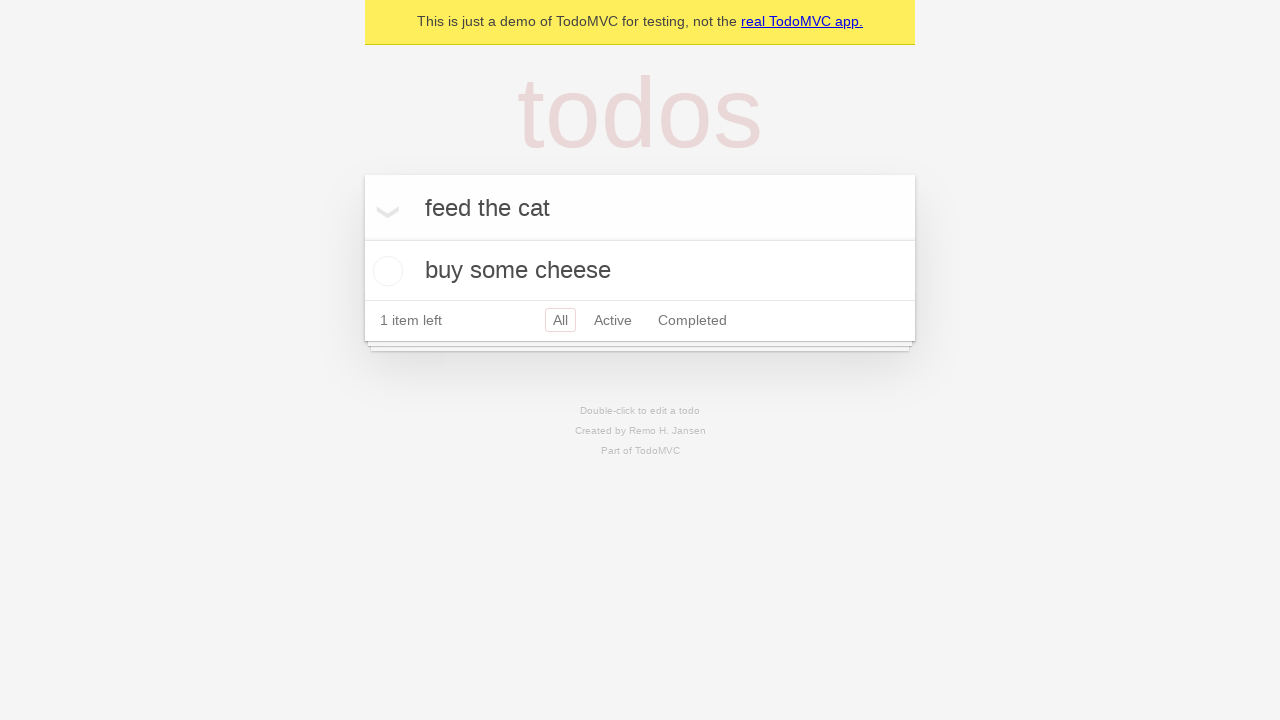

Pressed Enter to create todo item 'feed the cat' on internal:attr=[placeholder="What needs to be done?"i]
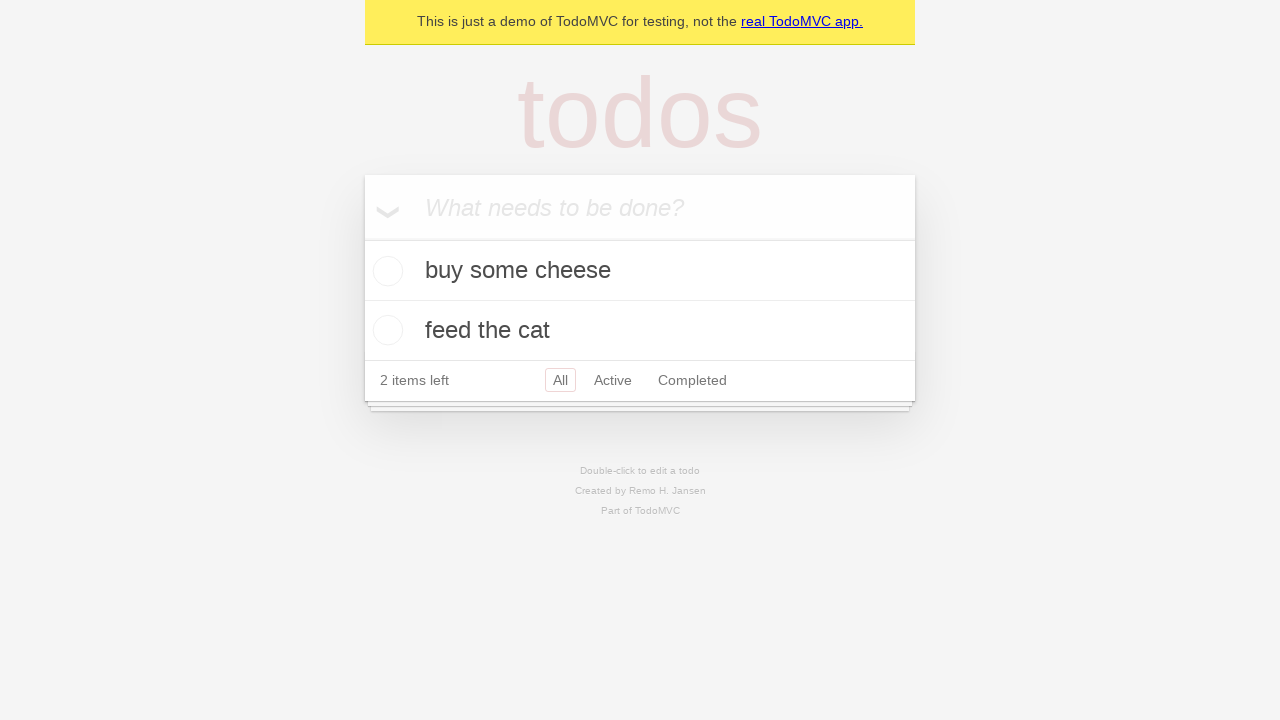

Selected first todo item
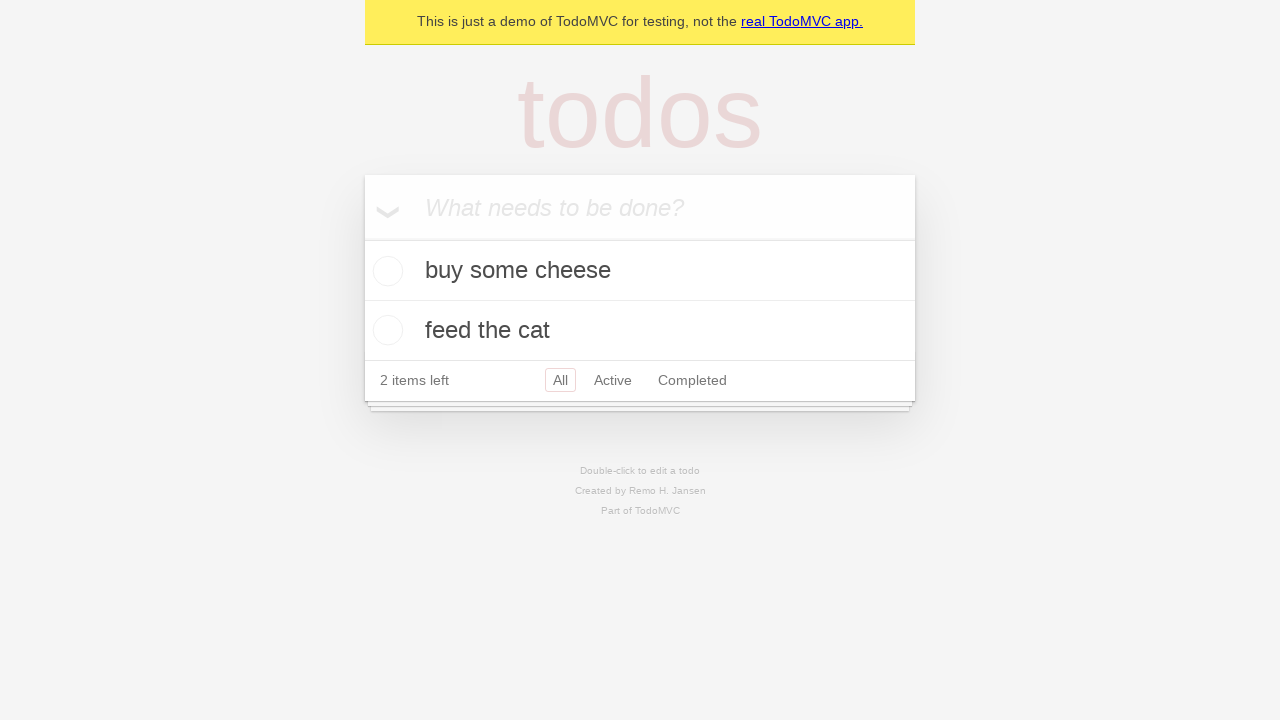

Located checkbox for first todo item
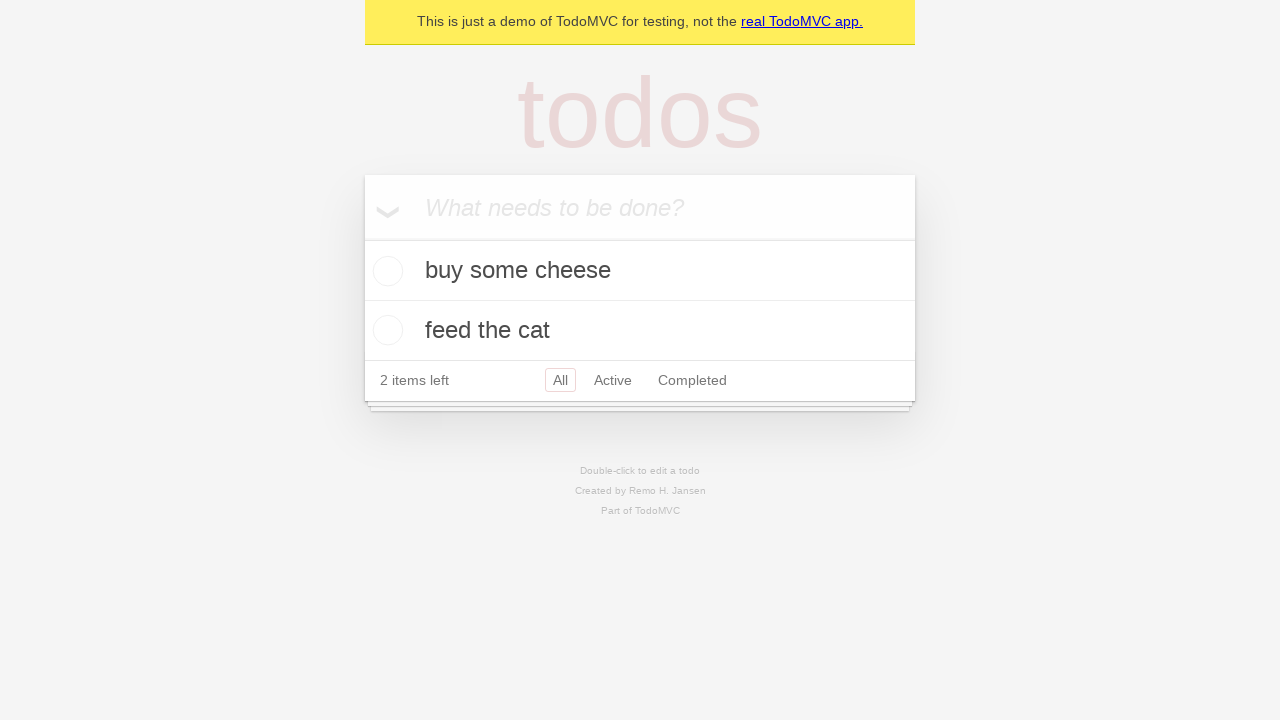

Checked the first todo item checkbox to mark as complete at (385, 271) on internal:testid=[data-testid="todo-item"s] >> nth=0 >> internal:role=checkbox
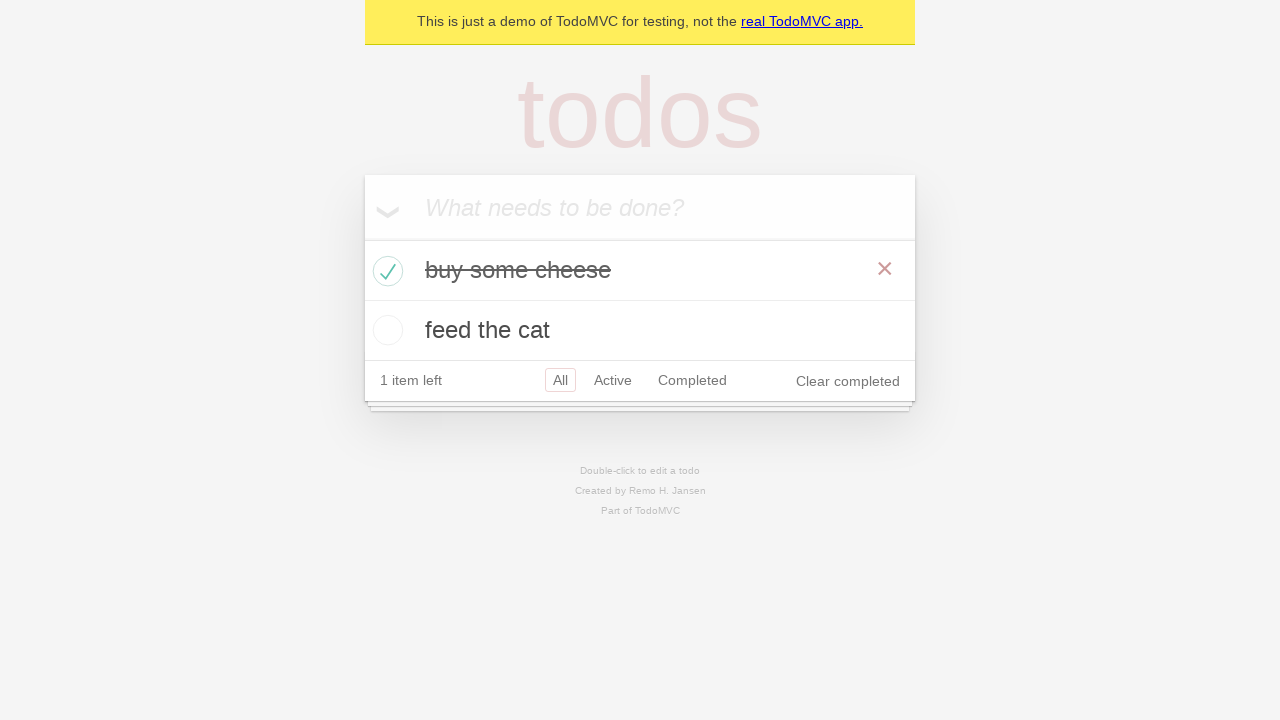

Unchecked the first todo item checkbox to mark as incomplete at (385, 271) on internal:testid=[data-testid="todo-item"s] >> nth=0 >> internal:role=checkbox
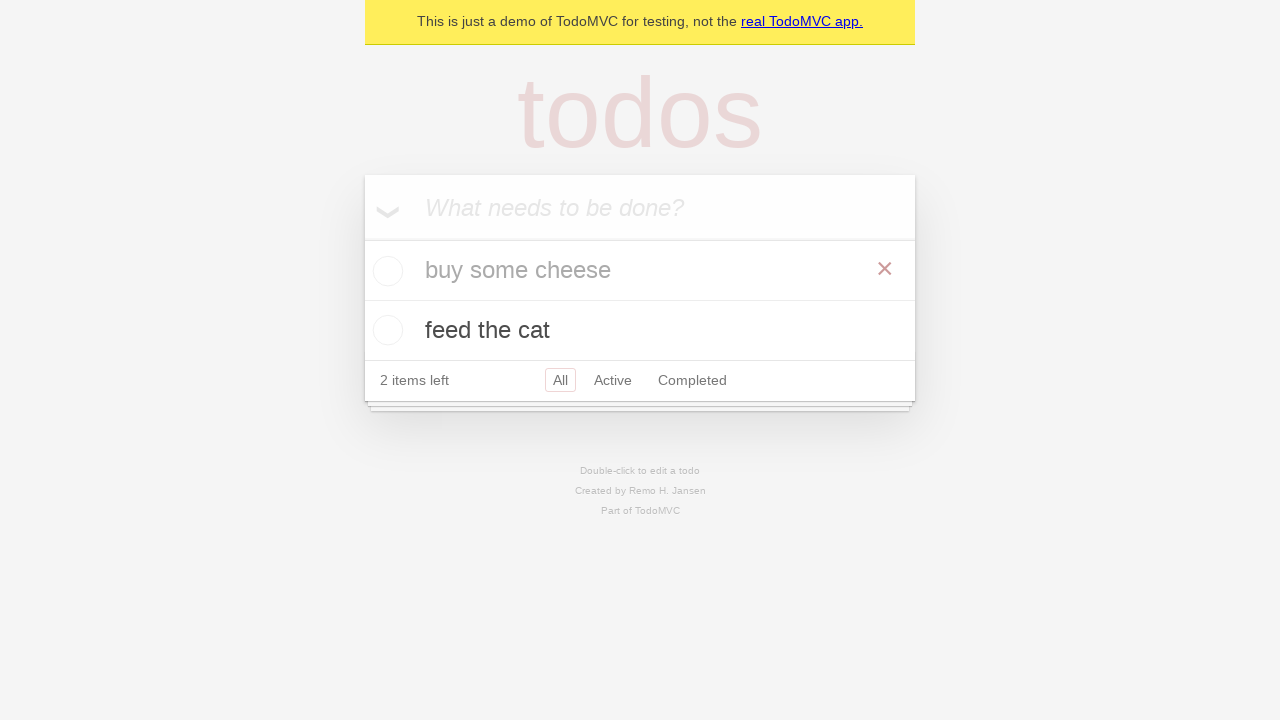

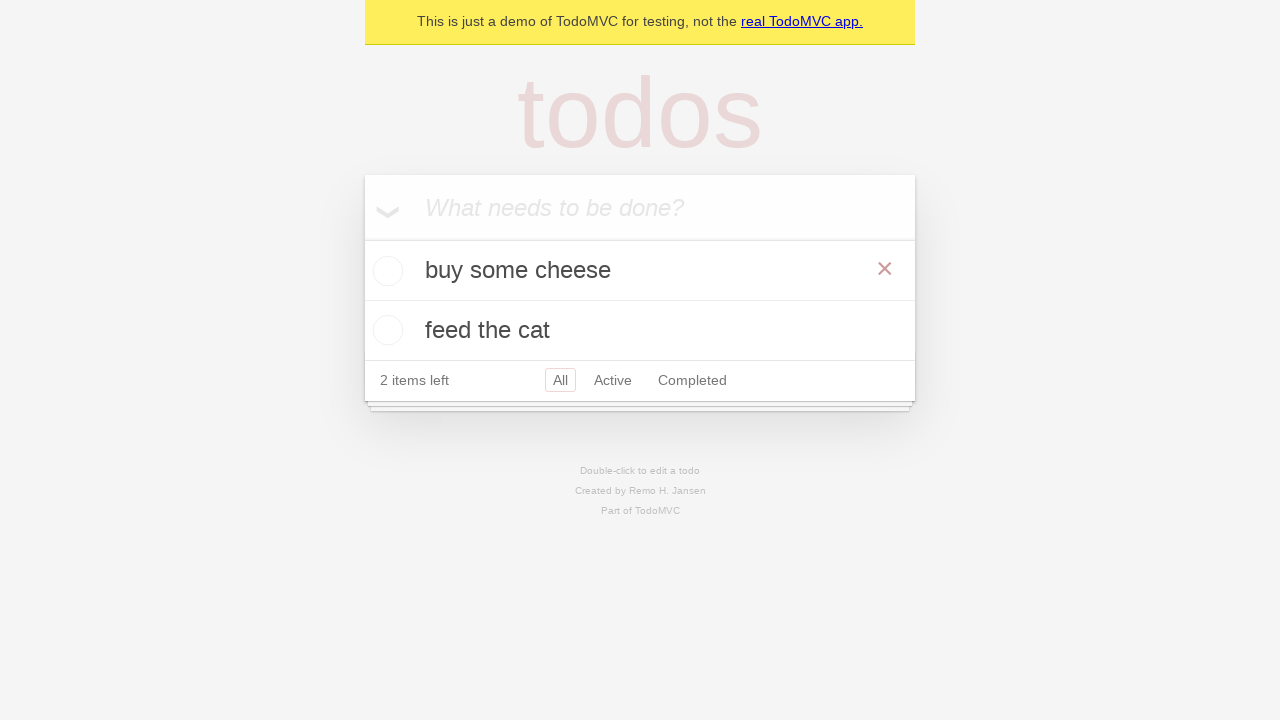